Tests error handling when switching to a non-existent window handle

Starting URL: https://demoqa.com/browser-windows

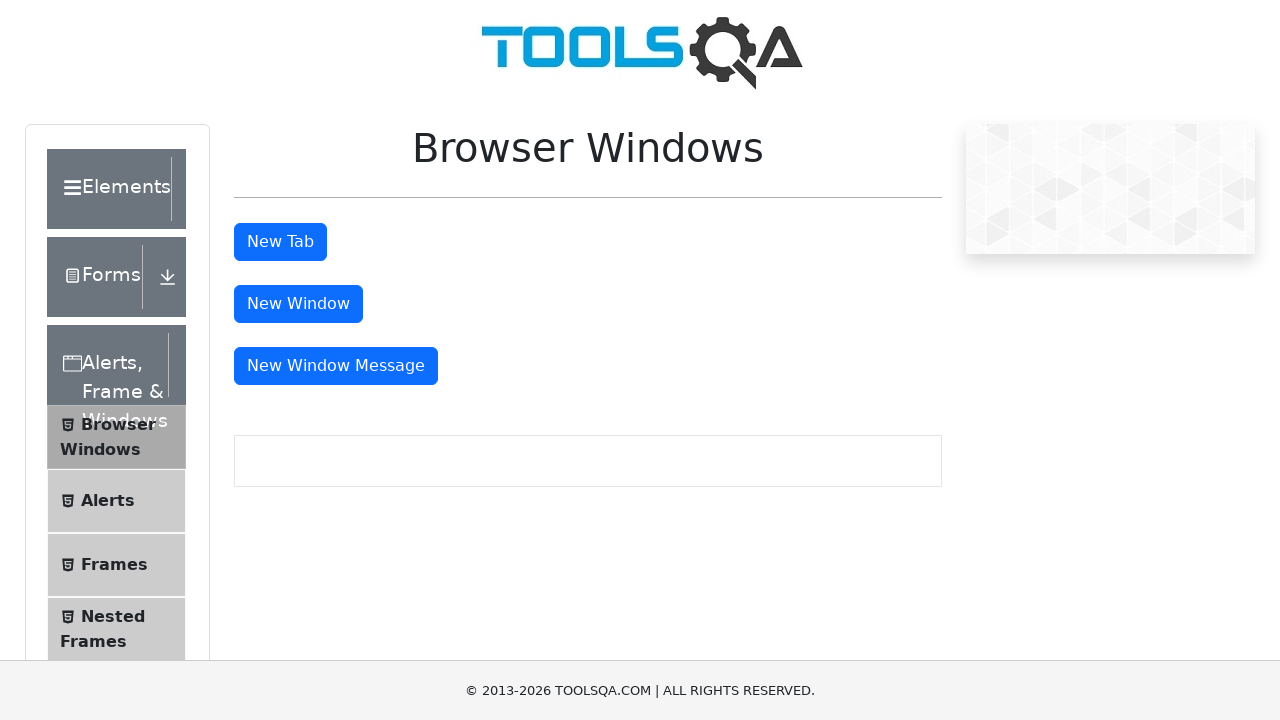

Clicked tab button to open new tab at (280, 242) on #tabButton
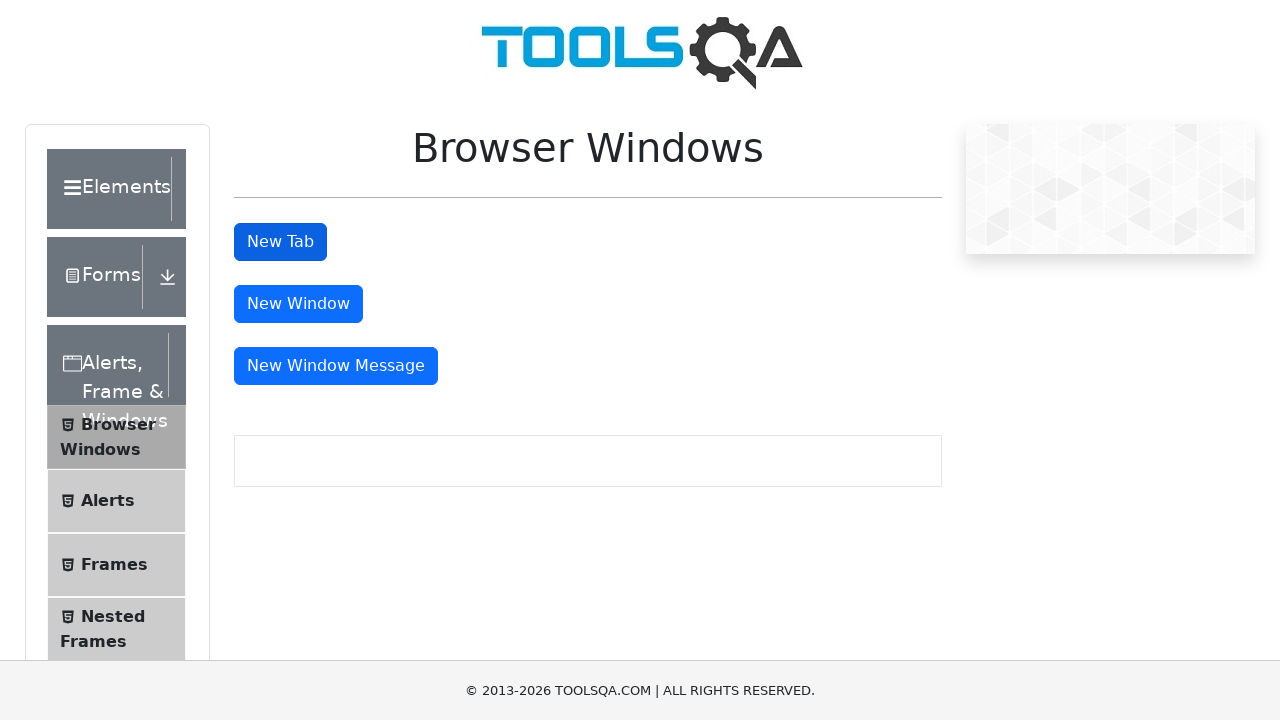

Retrieved all pages from context
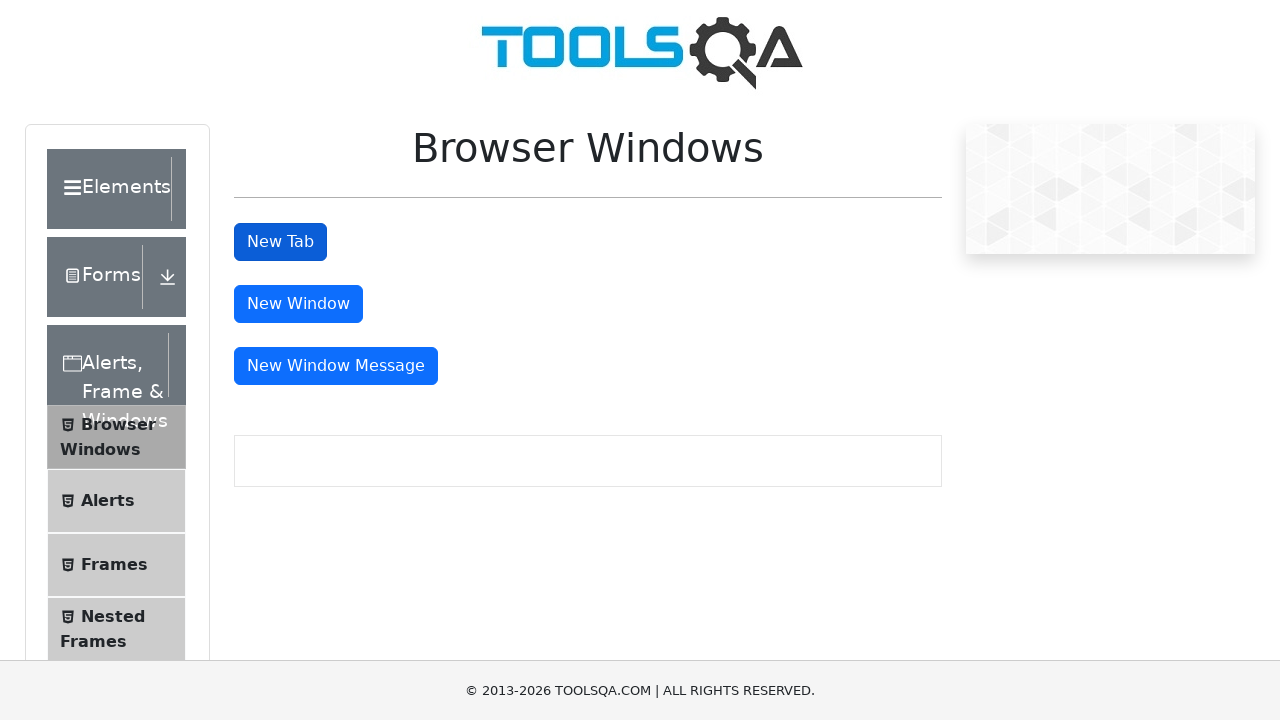

Verified new tab opened - assertion passed
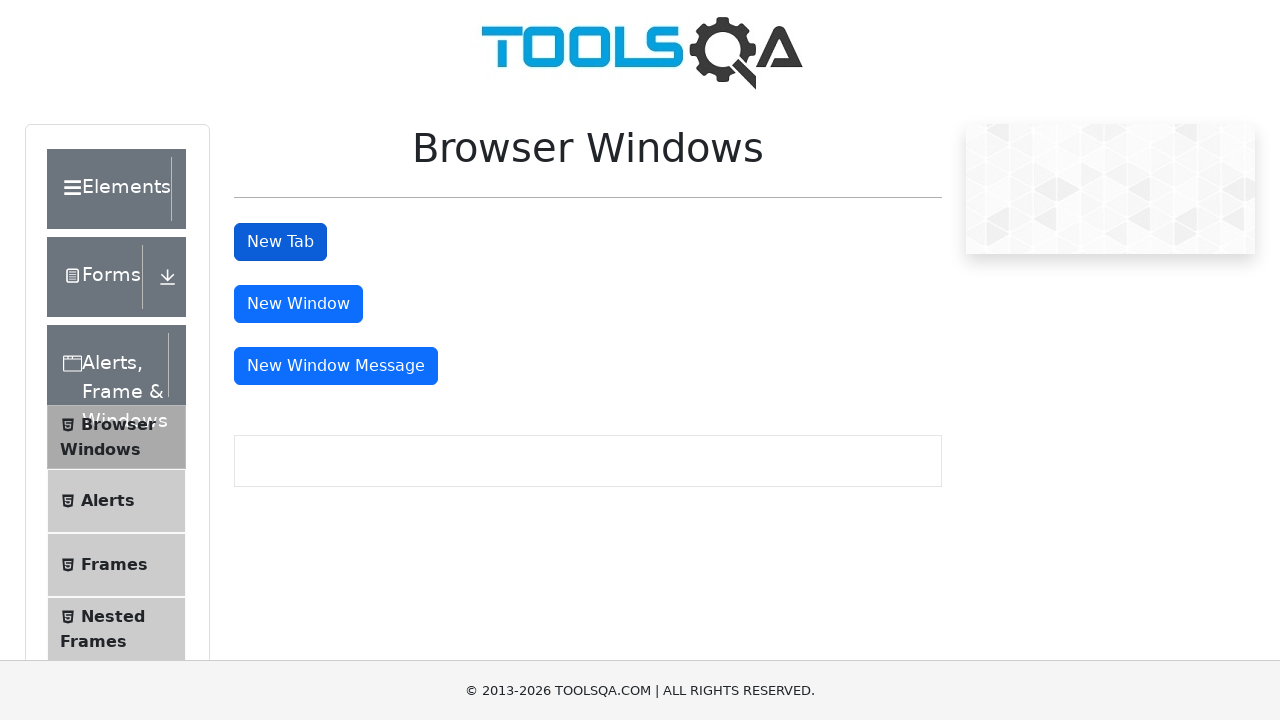

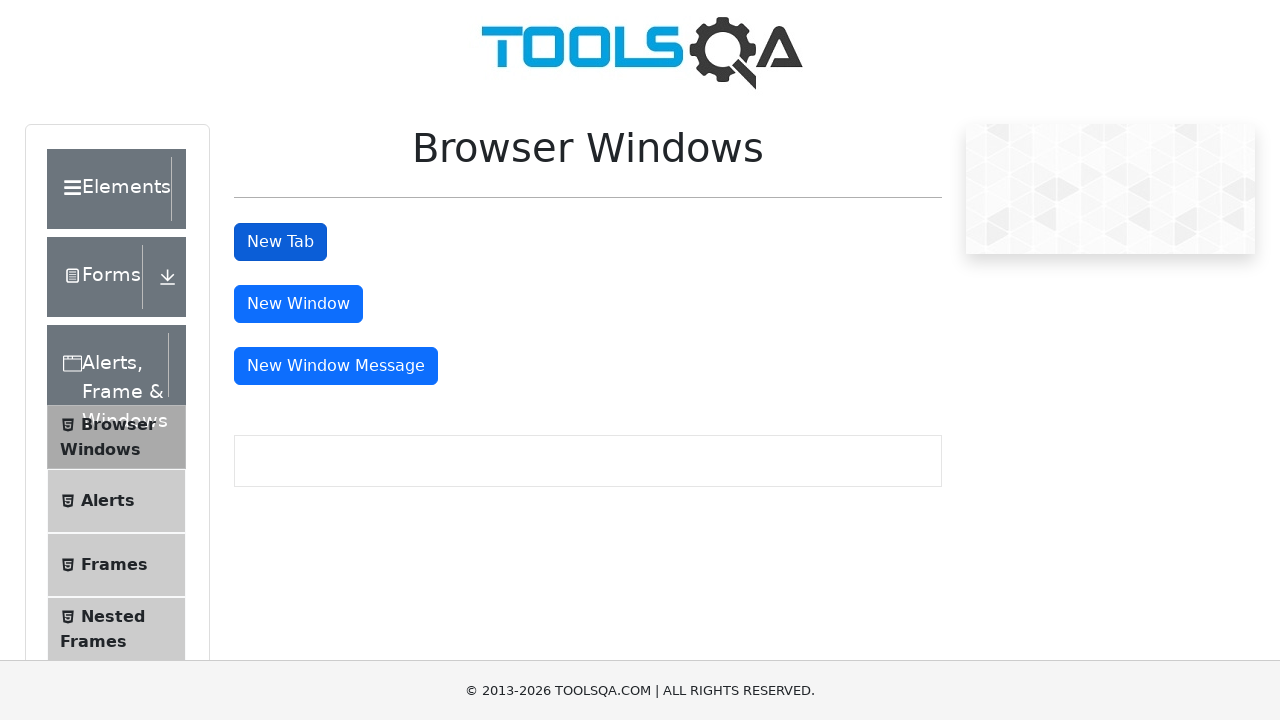